Tests checkbox functionality by finding checkbox elements on the page and clicking the first checkbox if it exists.

Starting URL: https://the-internet.herokuapp.com/checkboxes

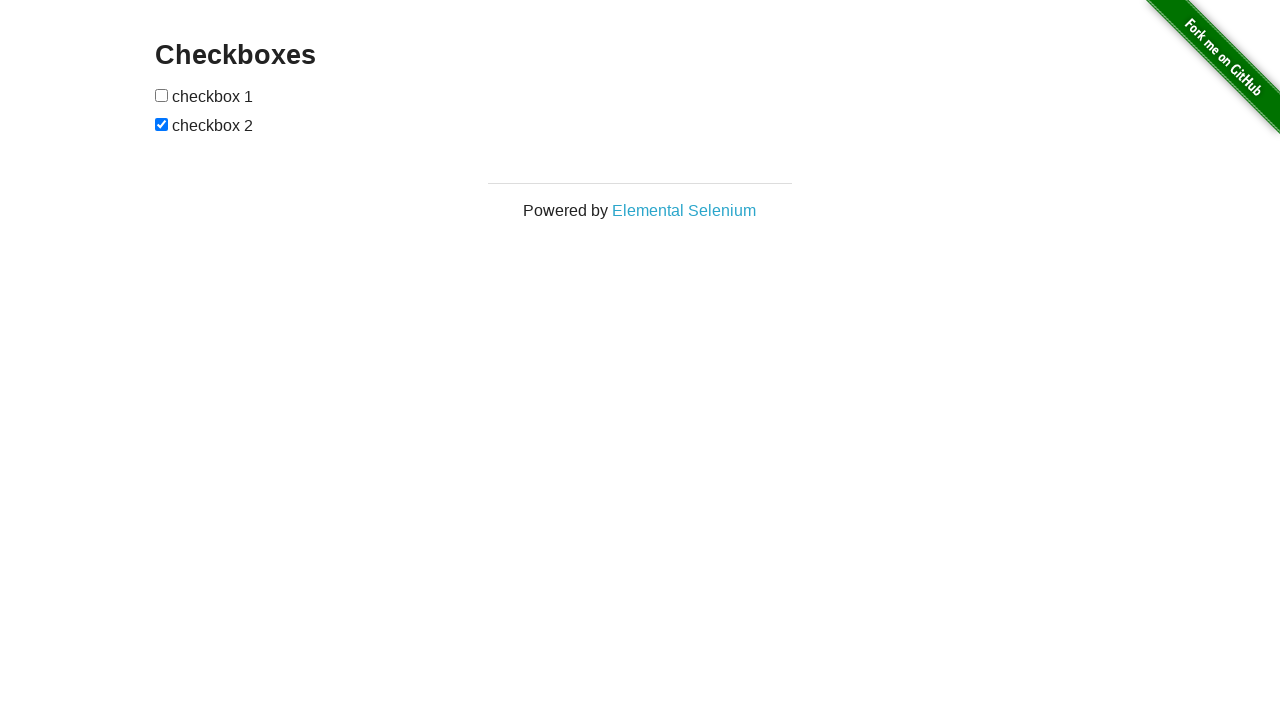

Waited for checkbox elements to be present on the page
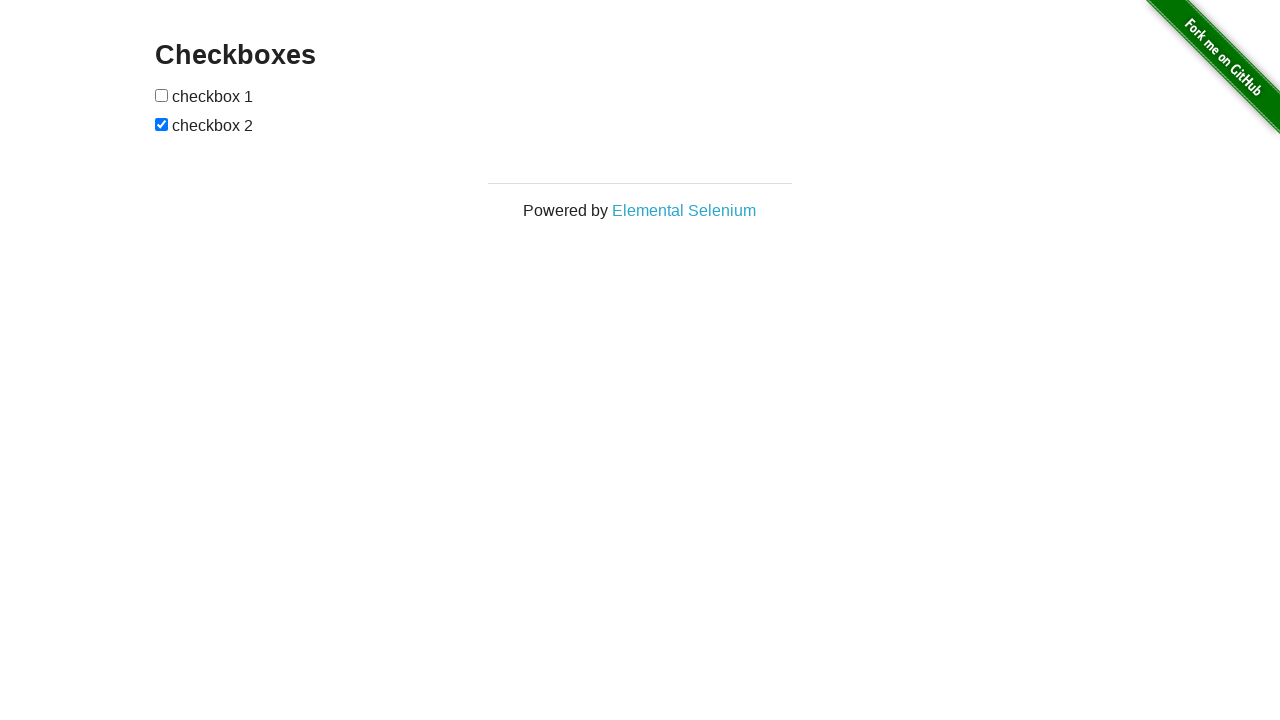

Located all checkbox elements on the page
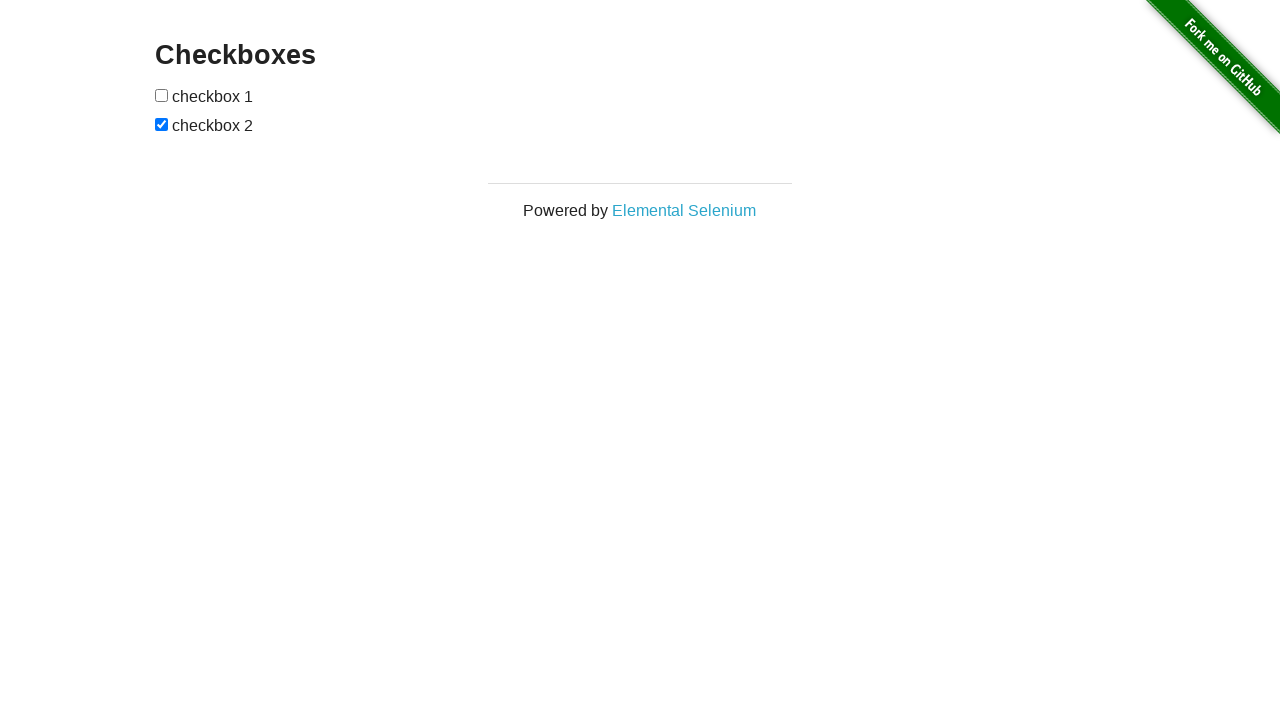

Clicked the first checkbox element at (162, 95) on input[type='checkbox'] >> nth=0
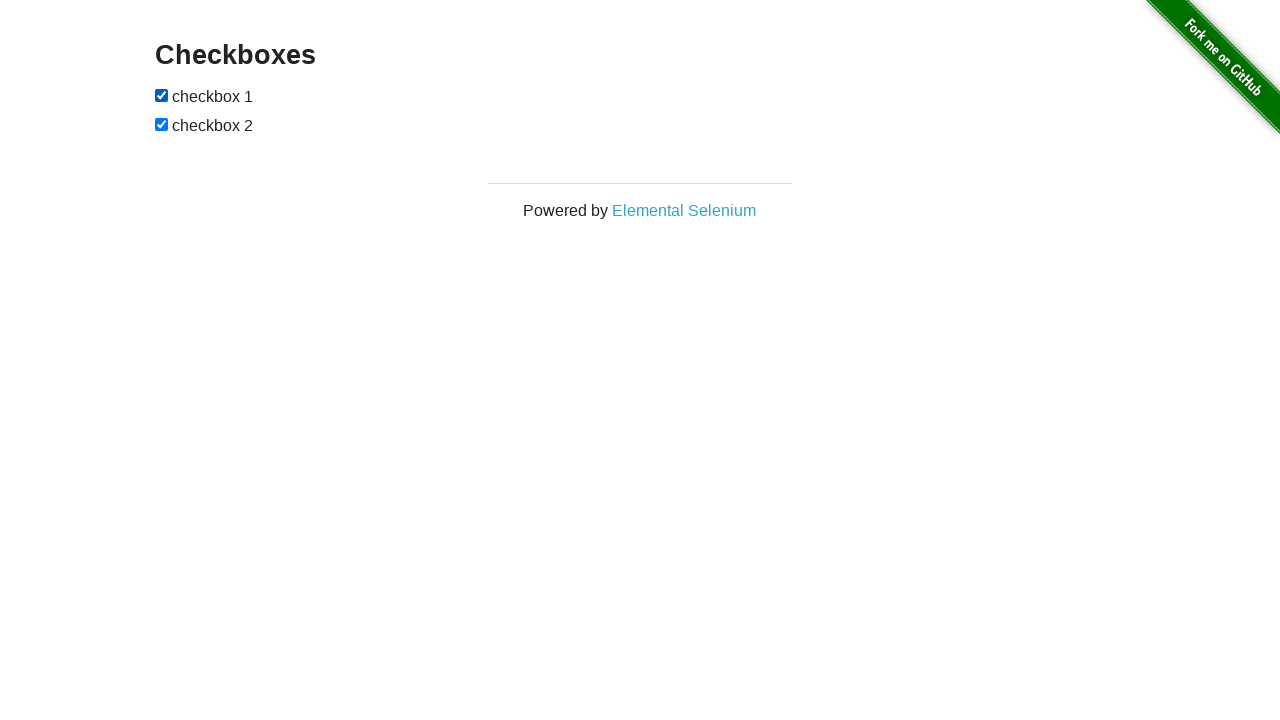

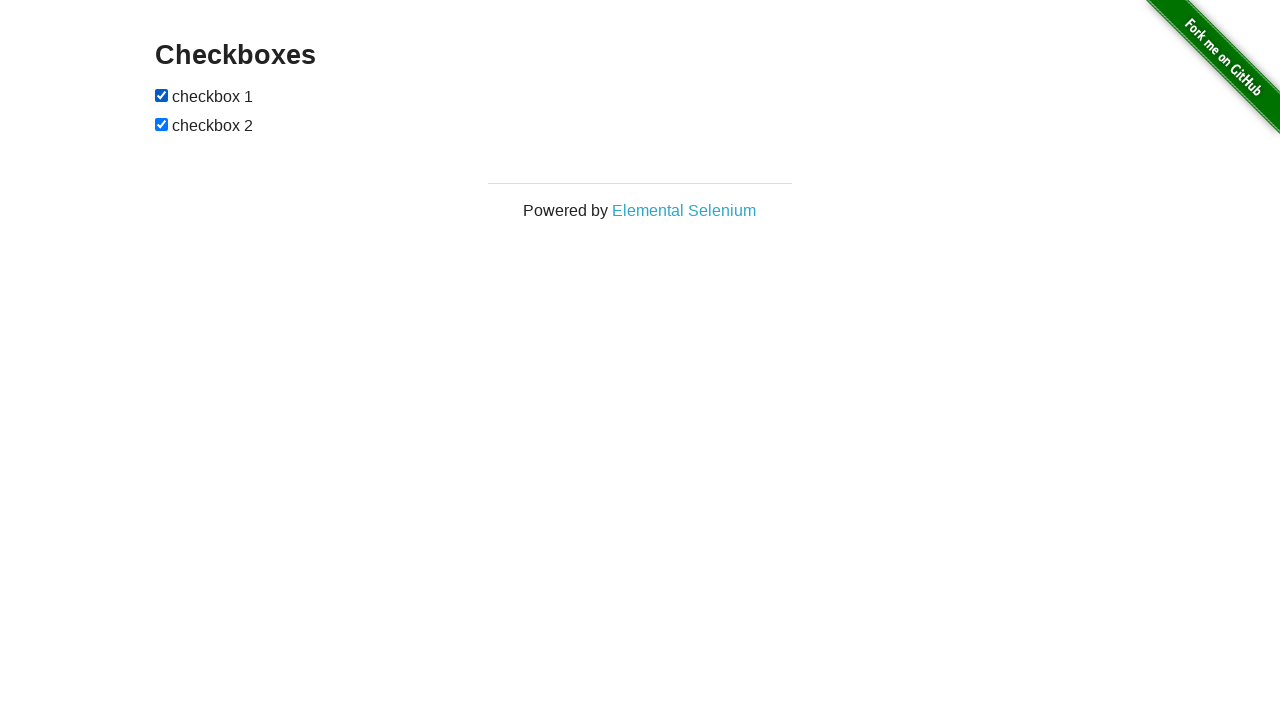